Tests JavaScript prompt alert functionality by clicking on JavaScript Alerts link, triggering a prompt popup, entering text, and accepting it

Starting URL: https://the-internet.herokuapp.com/

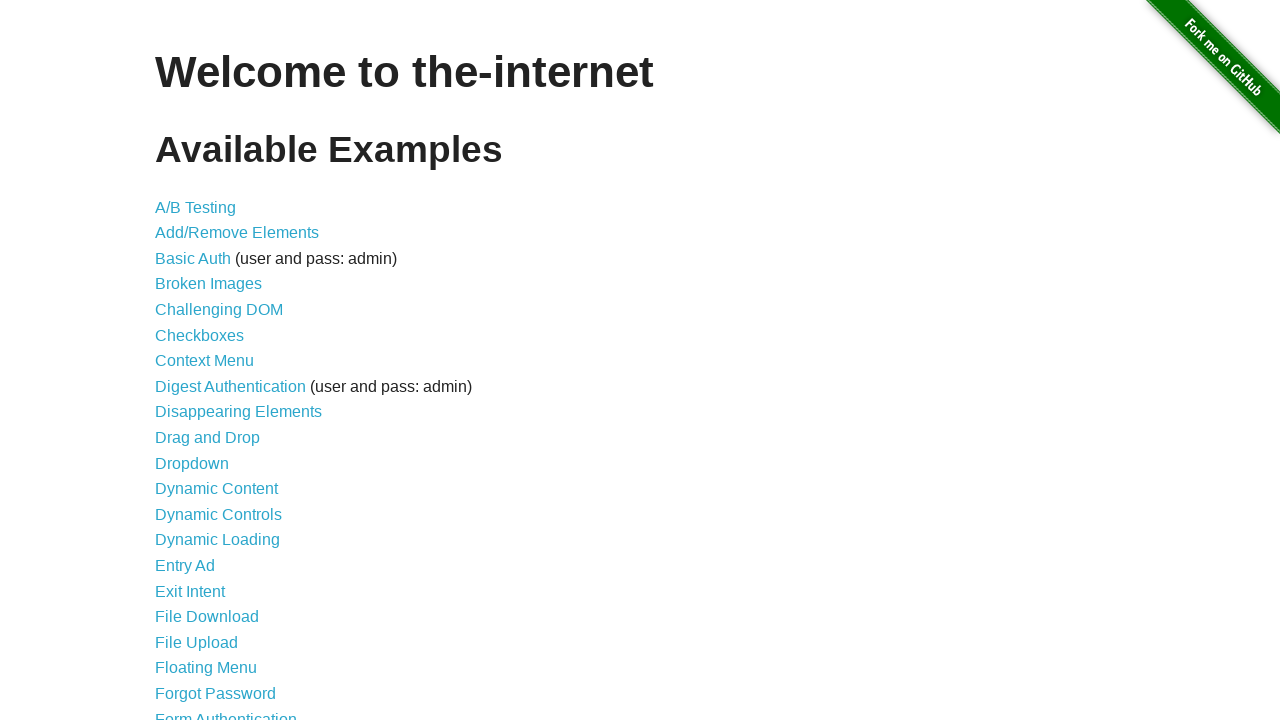

Navigated to the-internet.herokuapp.com
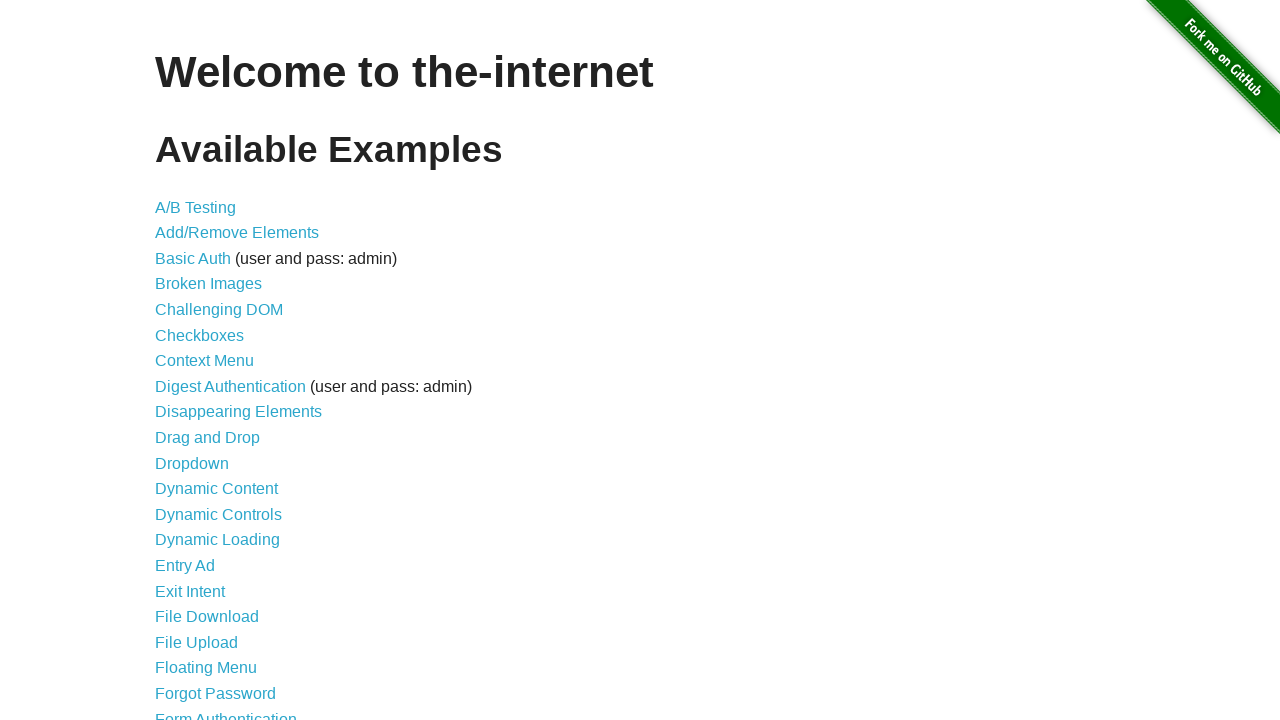

Clicked on JavaScript Alerts link at (214, 361) on text=JavaScript Alerts
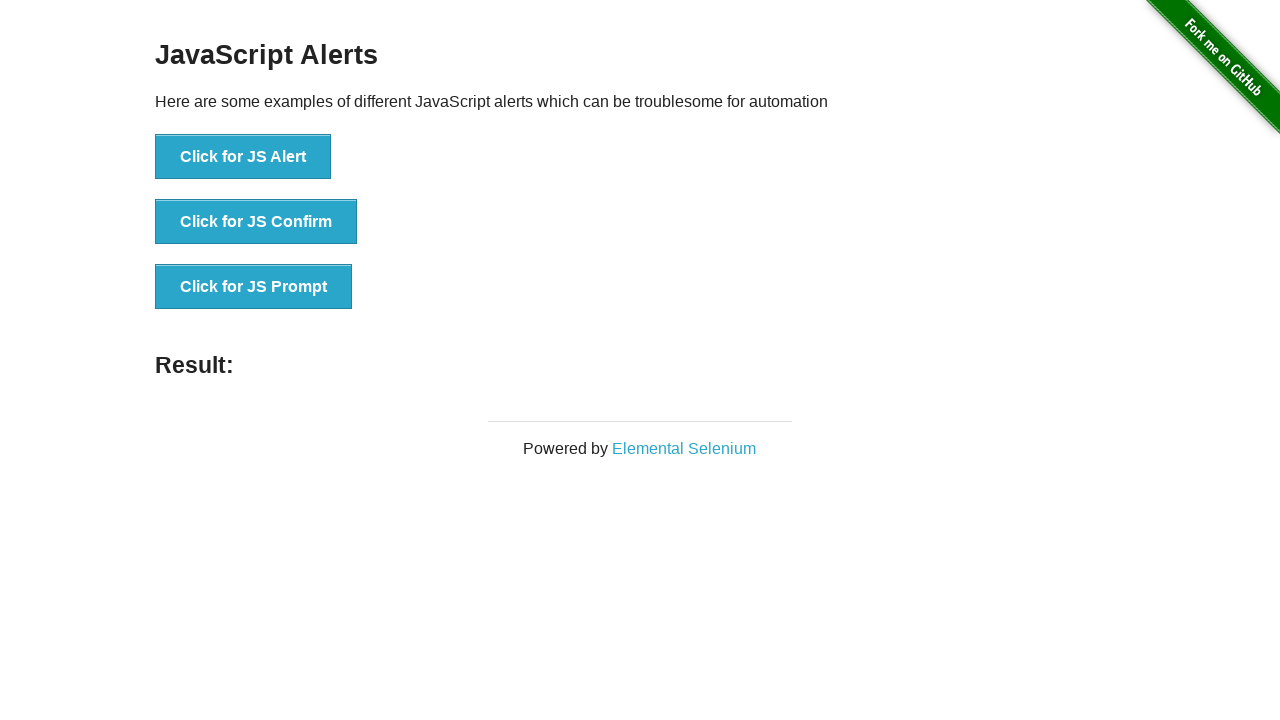

Clicked button to trigger JS Prompt popup at (254, 287) on button:has-text('Click for JS Prompt')
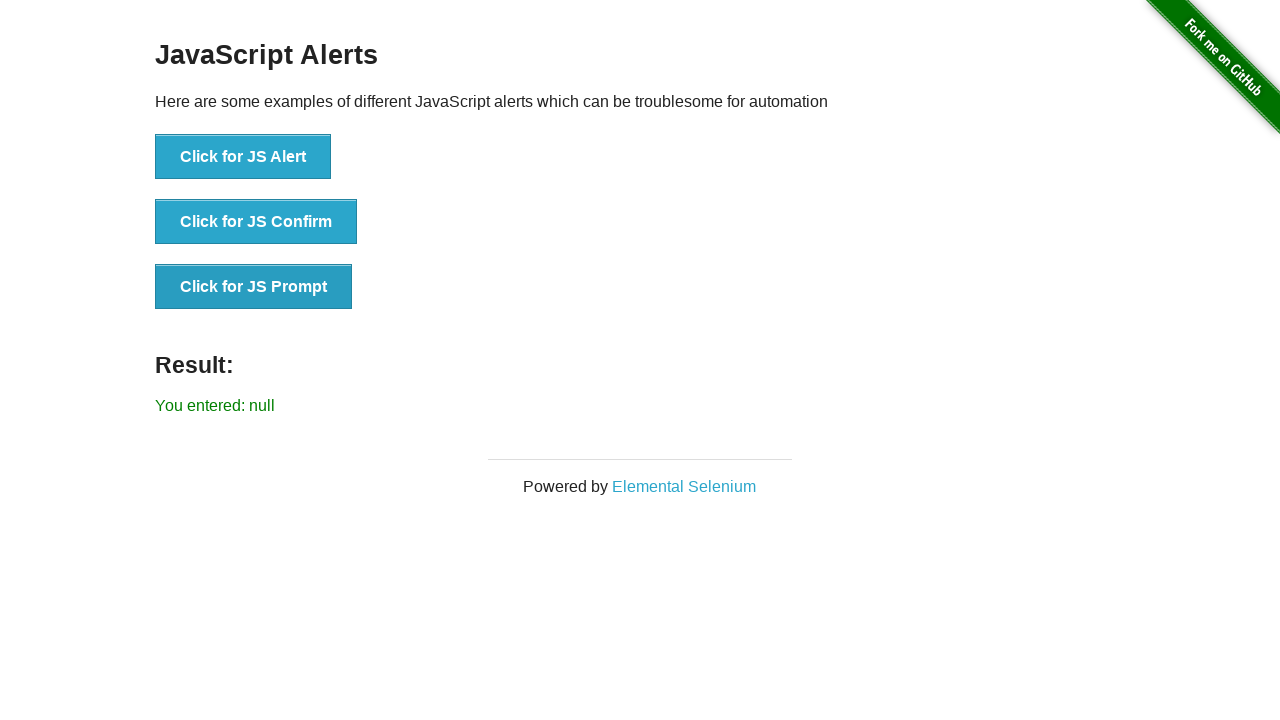

Set up dialog handler to accept prompt with text 'varsha'
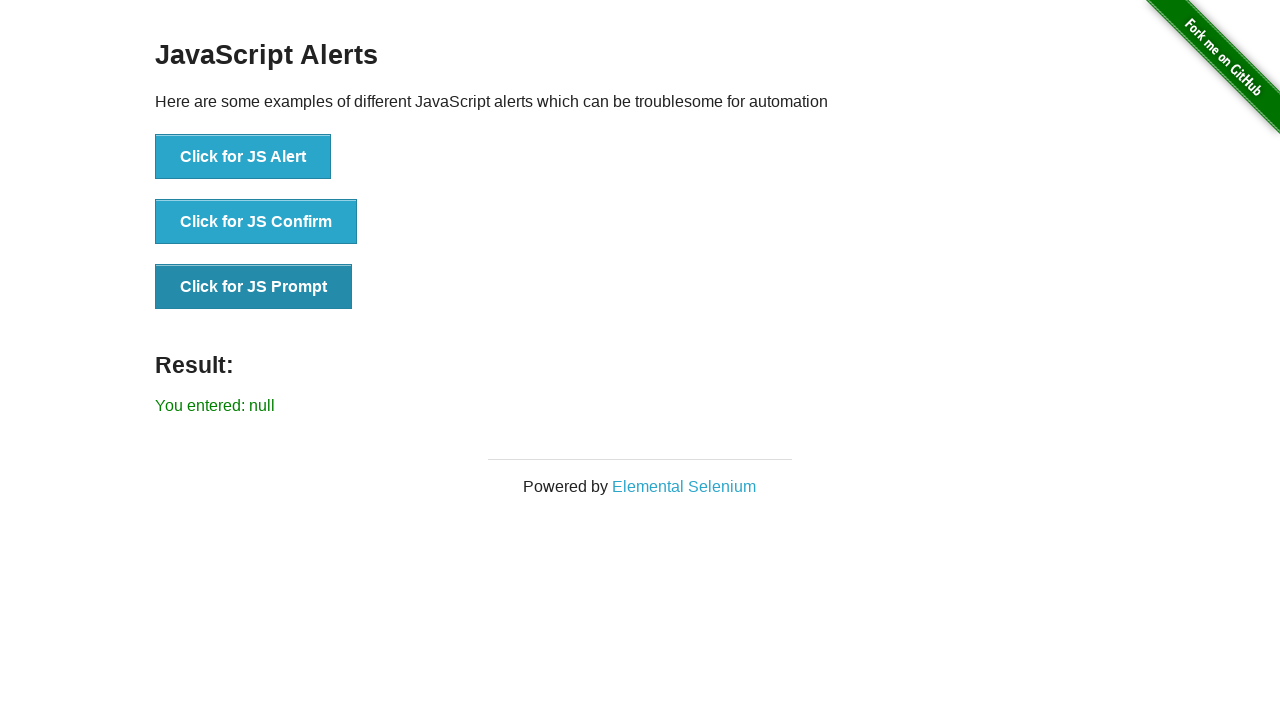

Clicked button to trigger JS Prompt and submitted 'varsha' at (254, 287) on button:has-text('Click for JS Prompt')
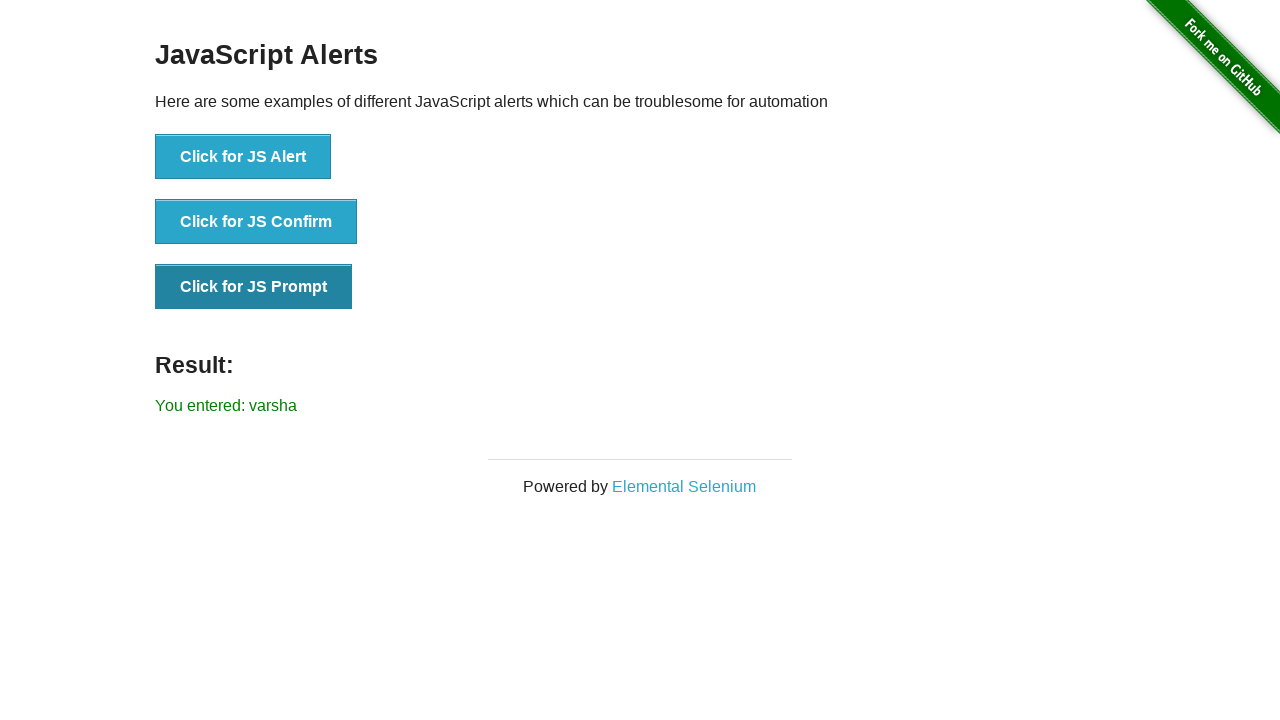

Result element loaded and is visible
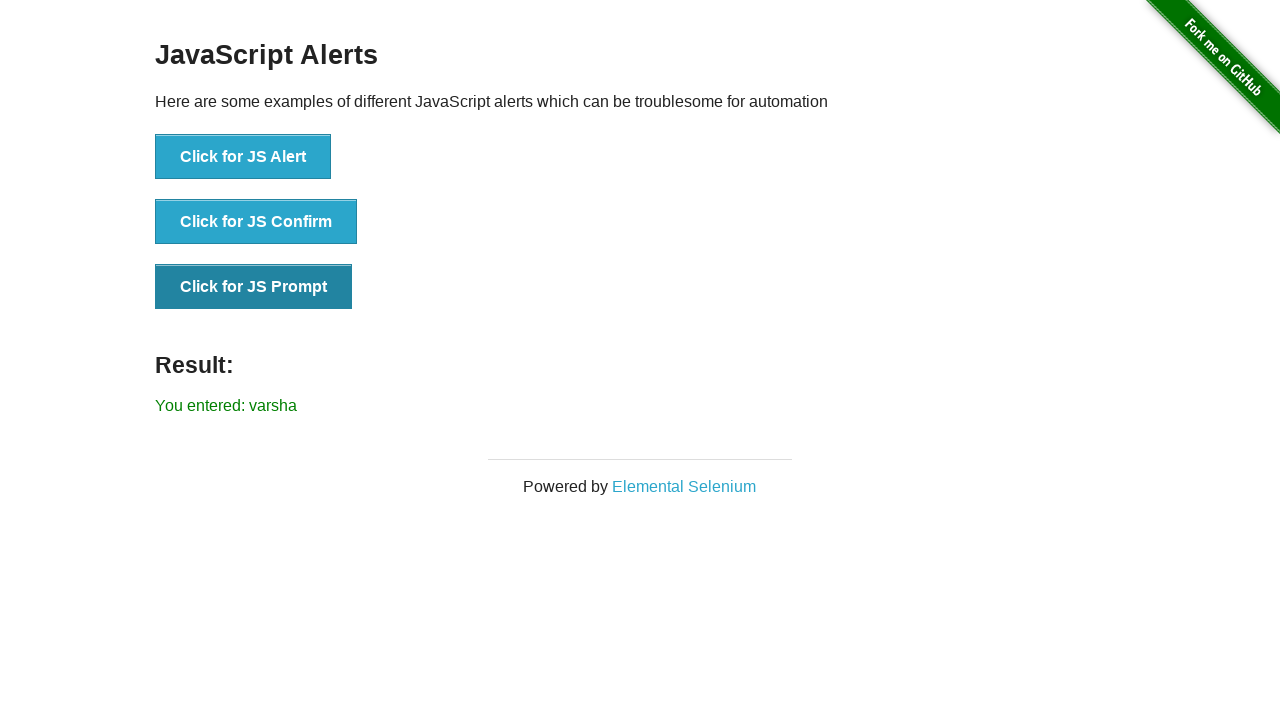

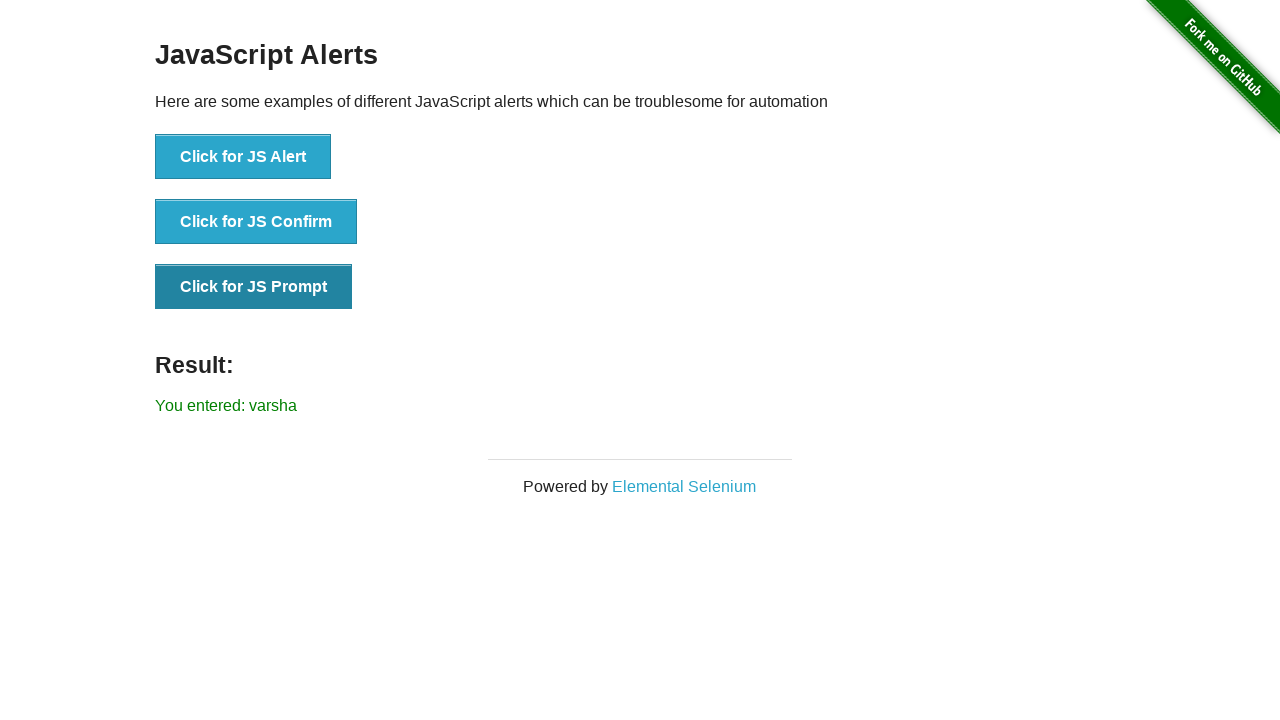